Navigates to a shifting content page and clicks through to the menu element example to verify menu items are present

Starting URL: https://the-internet.herokuapp.com/

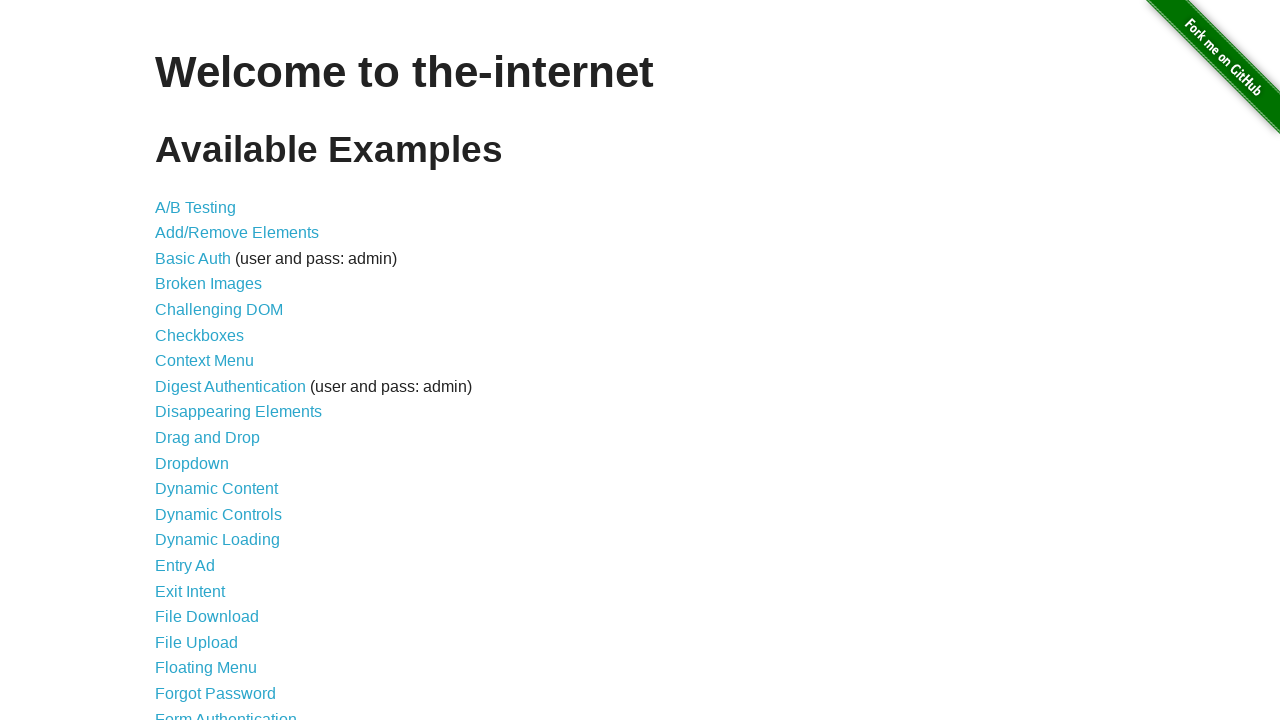

Navigated to the-internet.herokuapp.com homepage
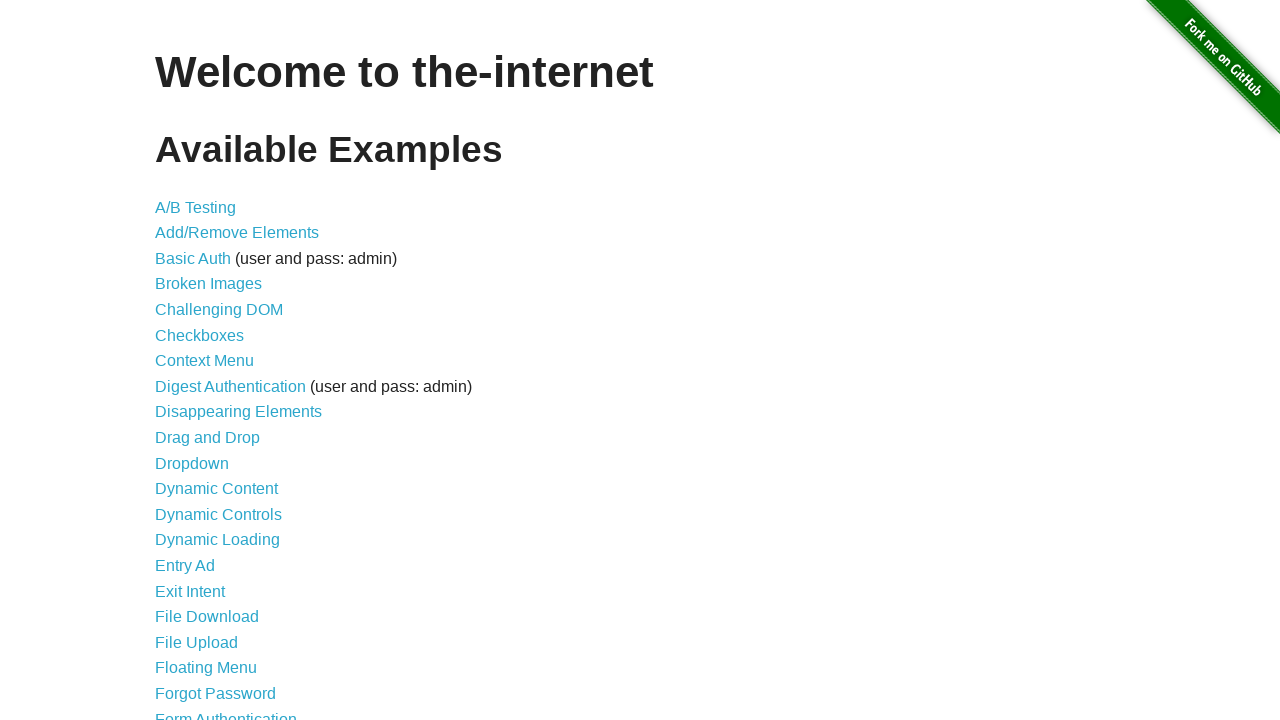

Clicked on 'Shifting Content' link at (212, 523) on text=Shifting Content
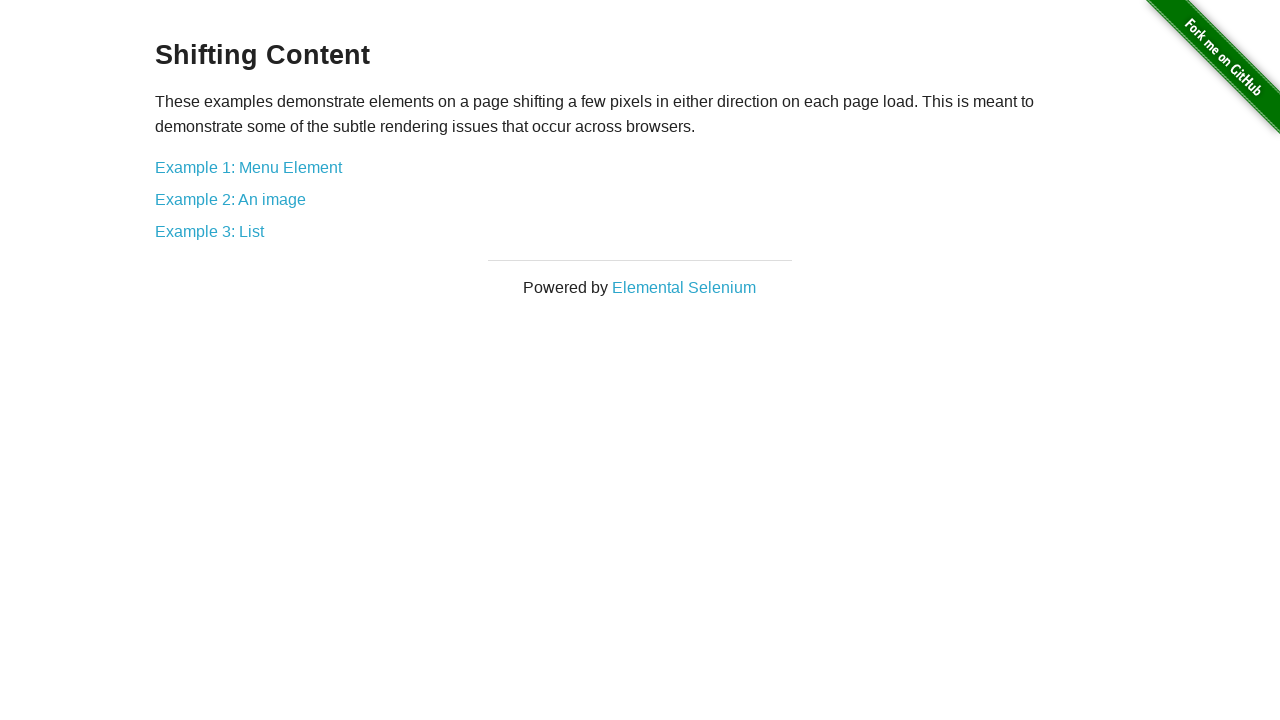

Clicked on 'Example 1: Menu Element' link at (248, 167) on text=Example 1: Menu Element
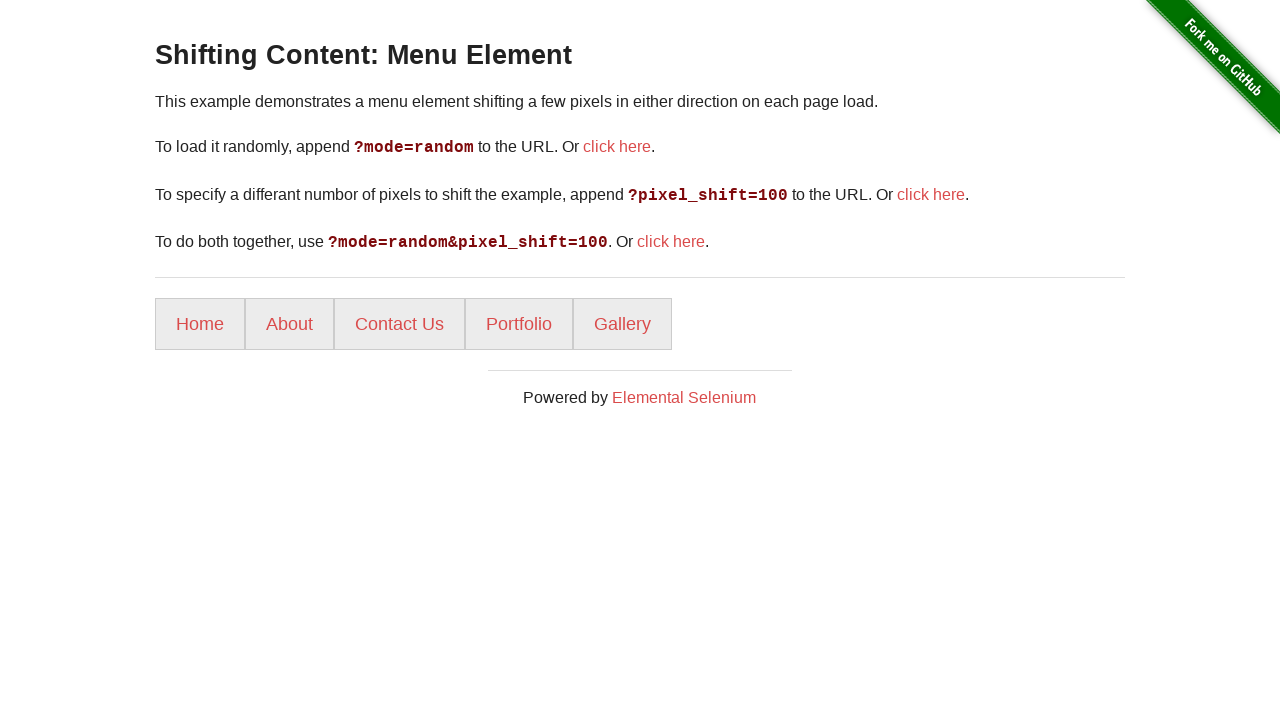

Menu items loaded (li elements present)
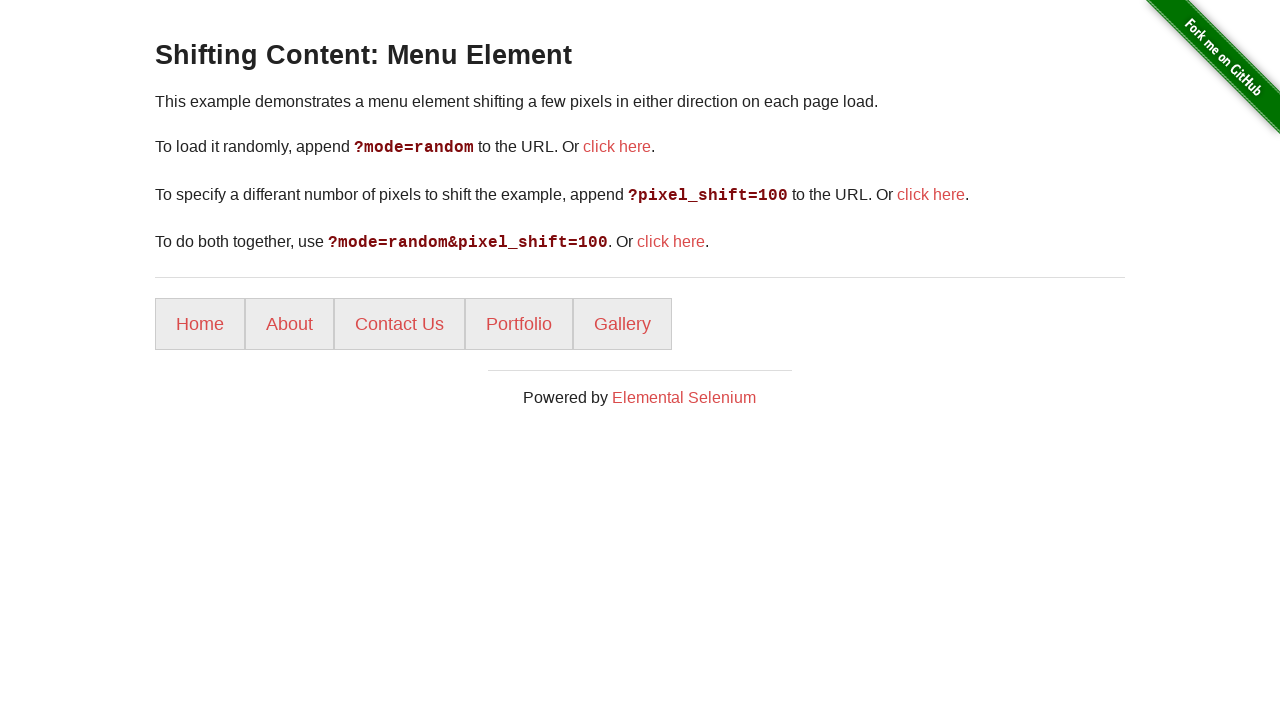

Verified 5 menu items are present
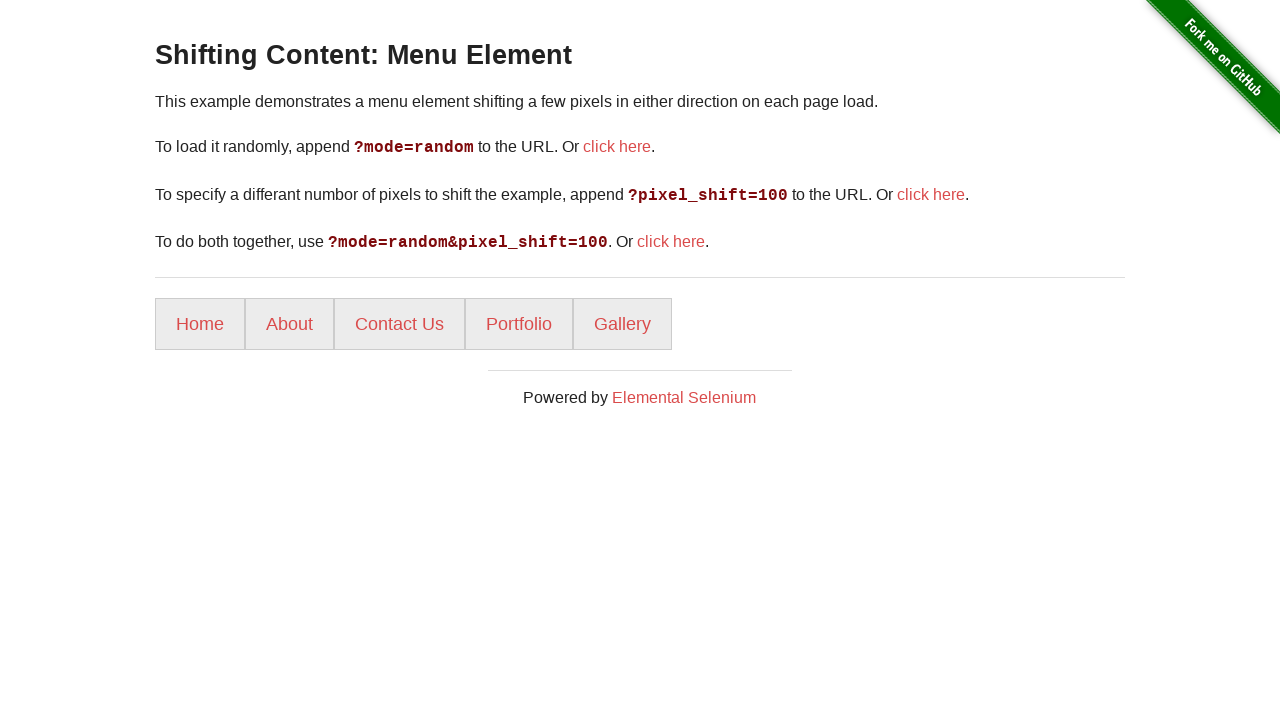

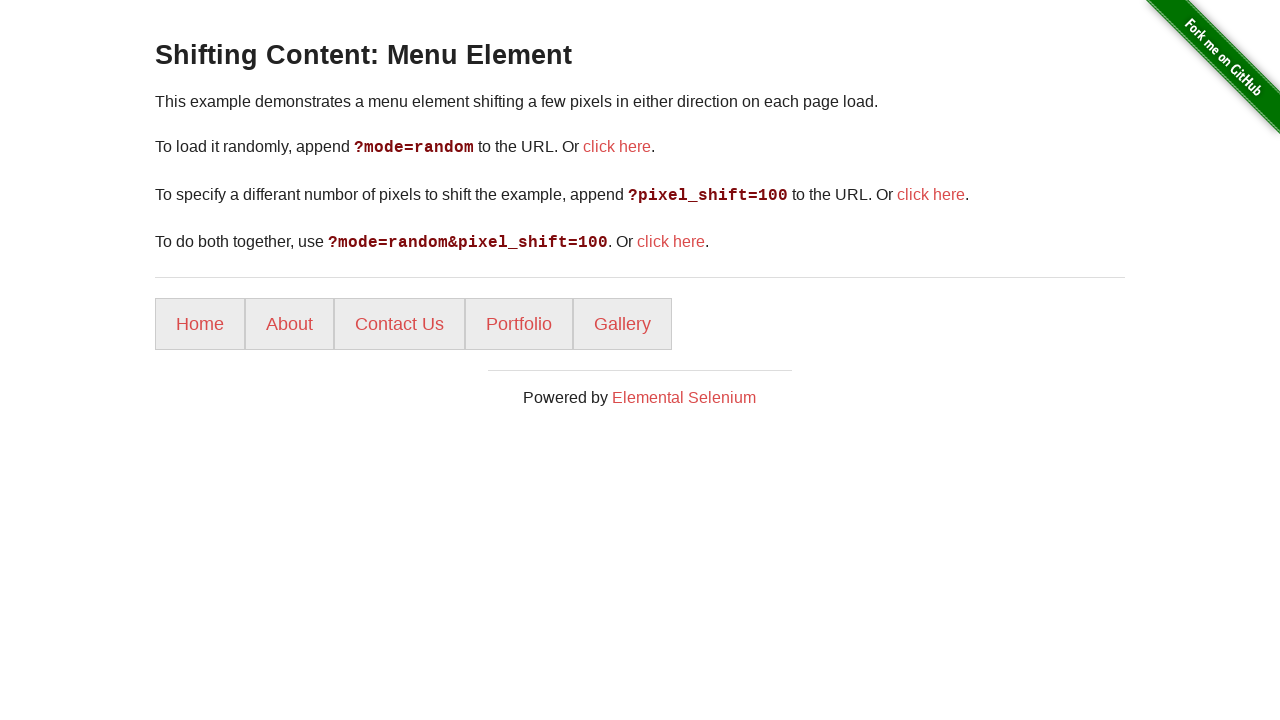